Tests JavaScript alert handling by clicking the "Click for JS Alert" button and accepting the alert dialog

Starting URL: https://the-internet.herokuapp.com/javascript_alerts

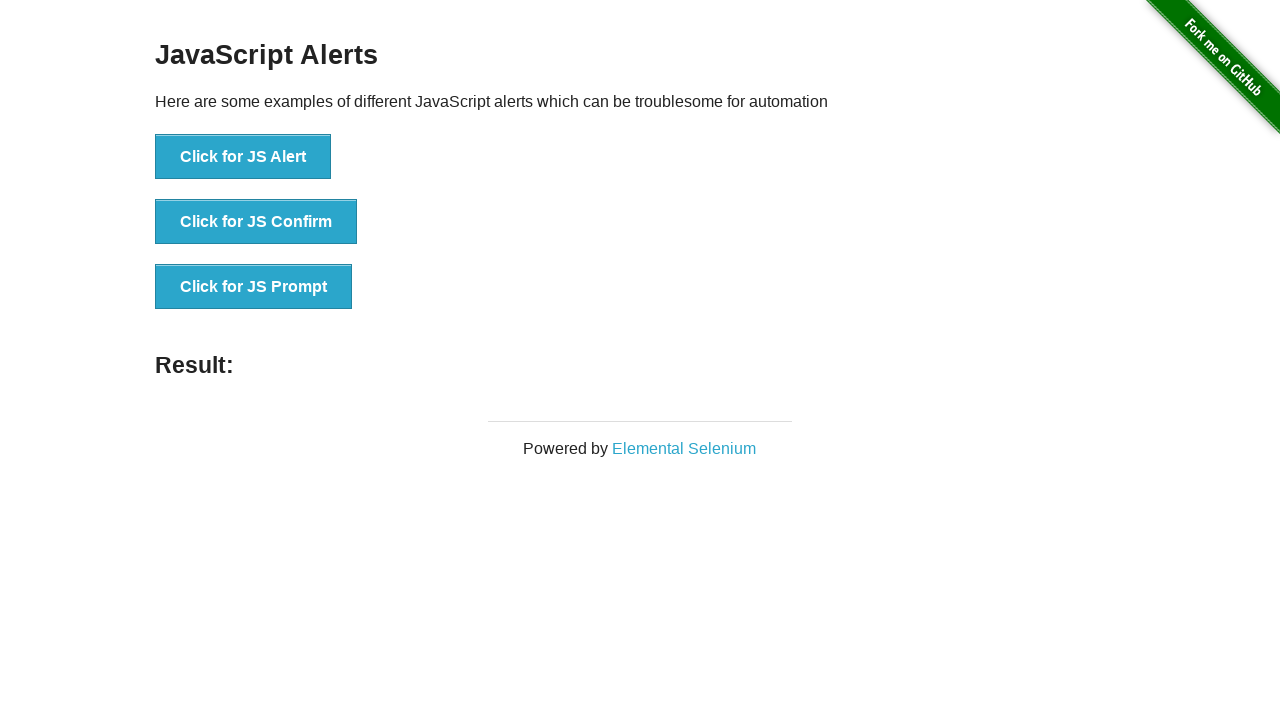

Clicked 'Click for JS Alert' button at (243, 157) on xpath=//button[text()='Click for JS Alert']
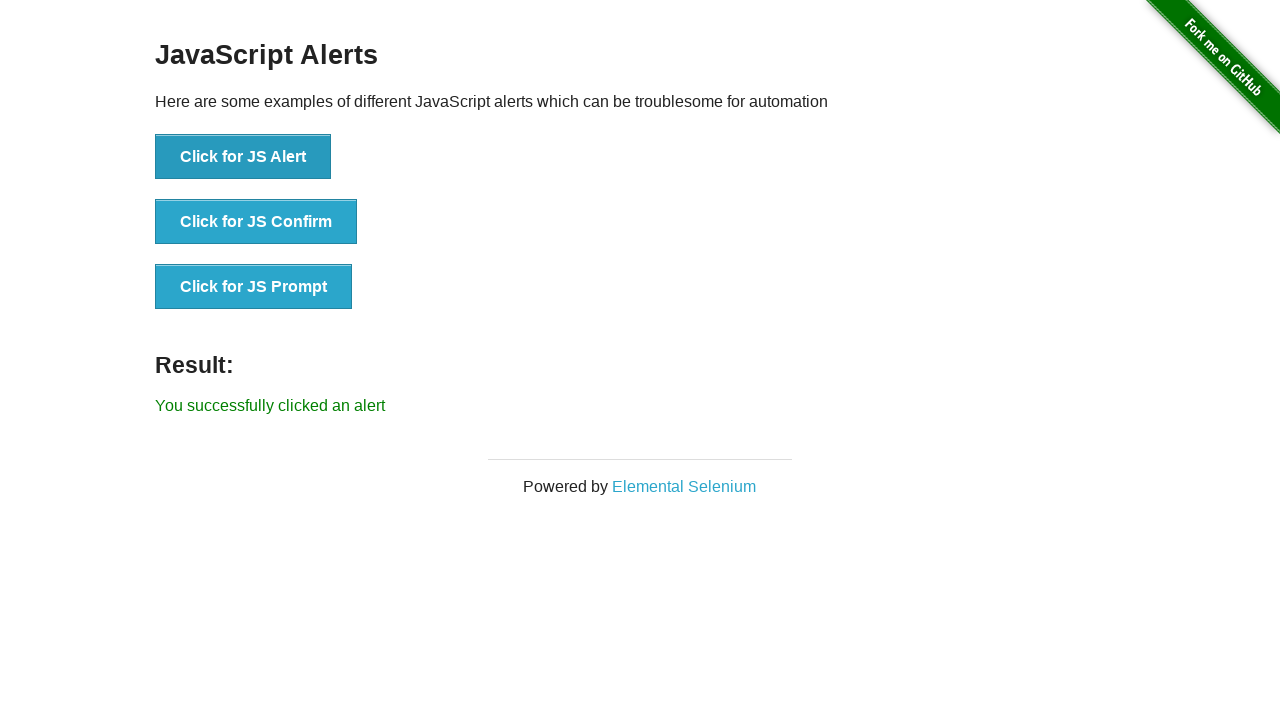

Set up dialog handler to accept alerts
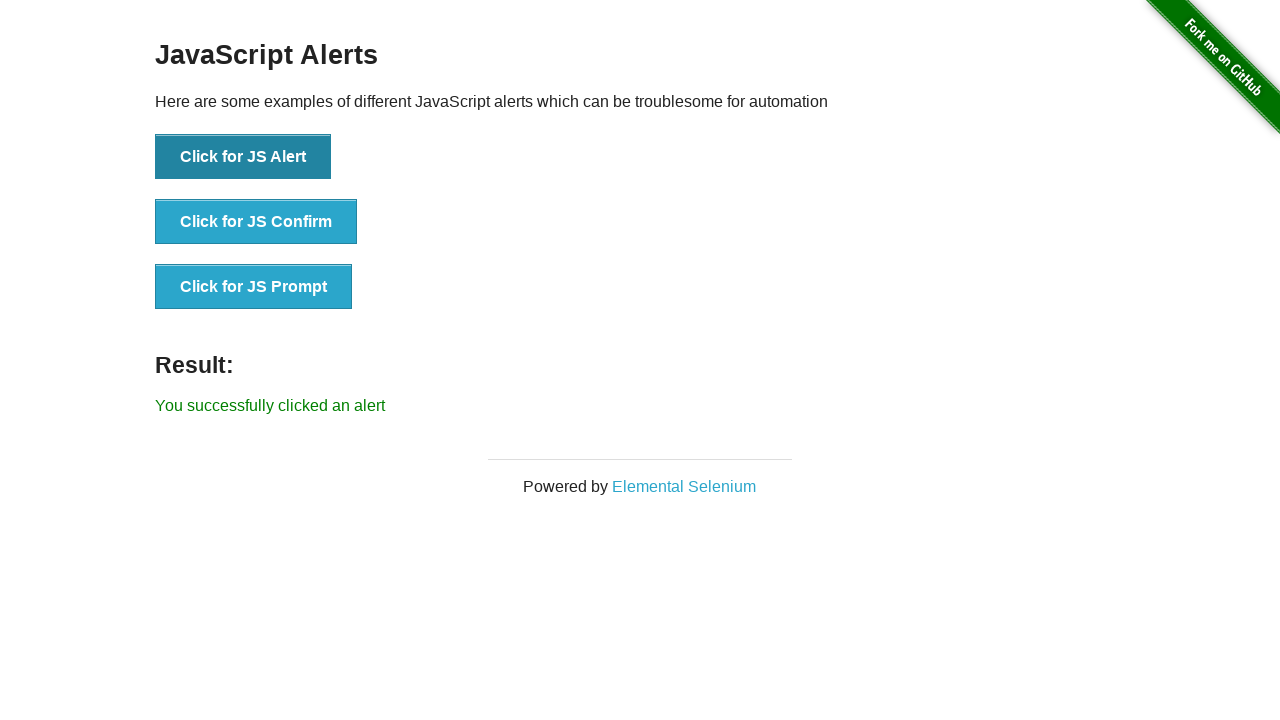

Located alert button element
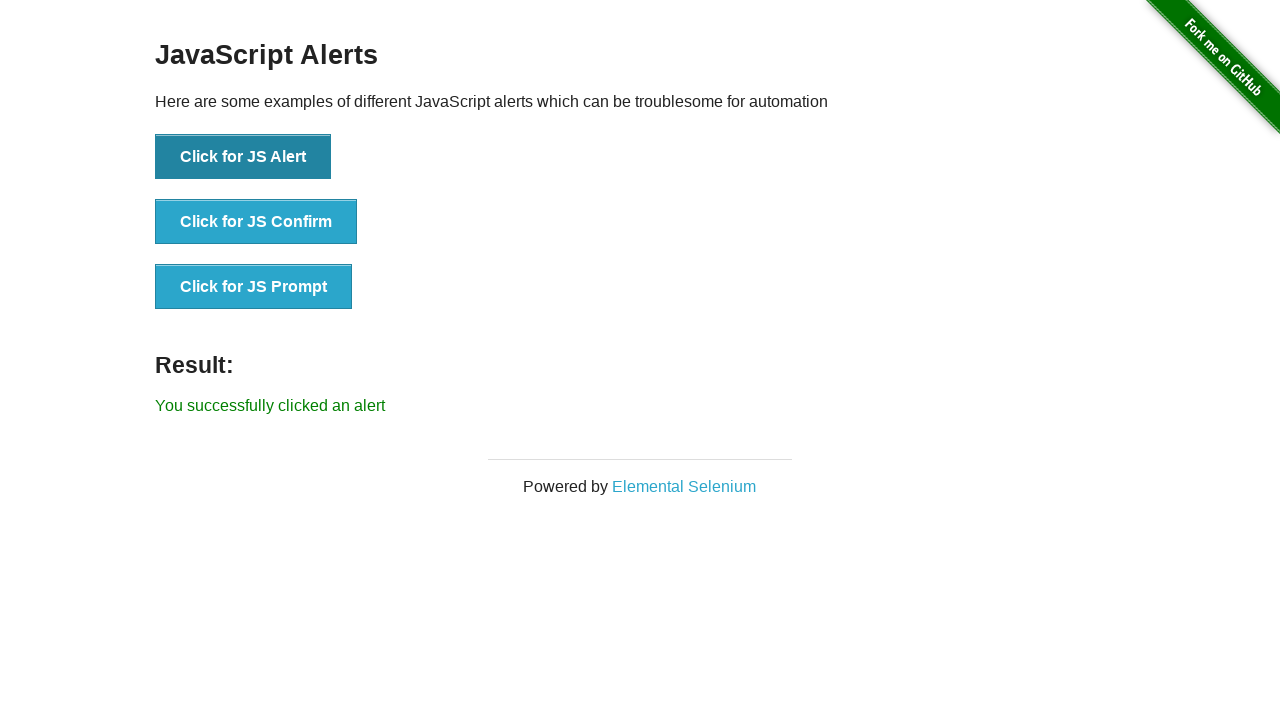

Clicked alert button via locator at (243, 157) on button:text('Click for JS Alert')
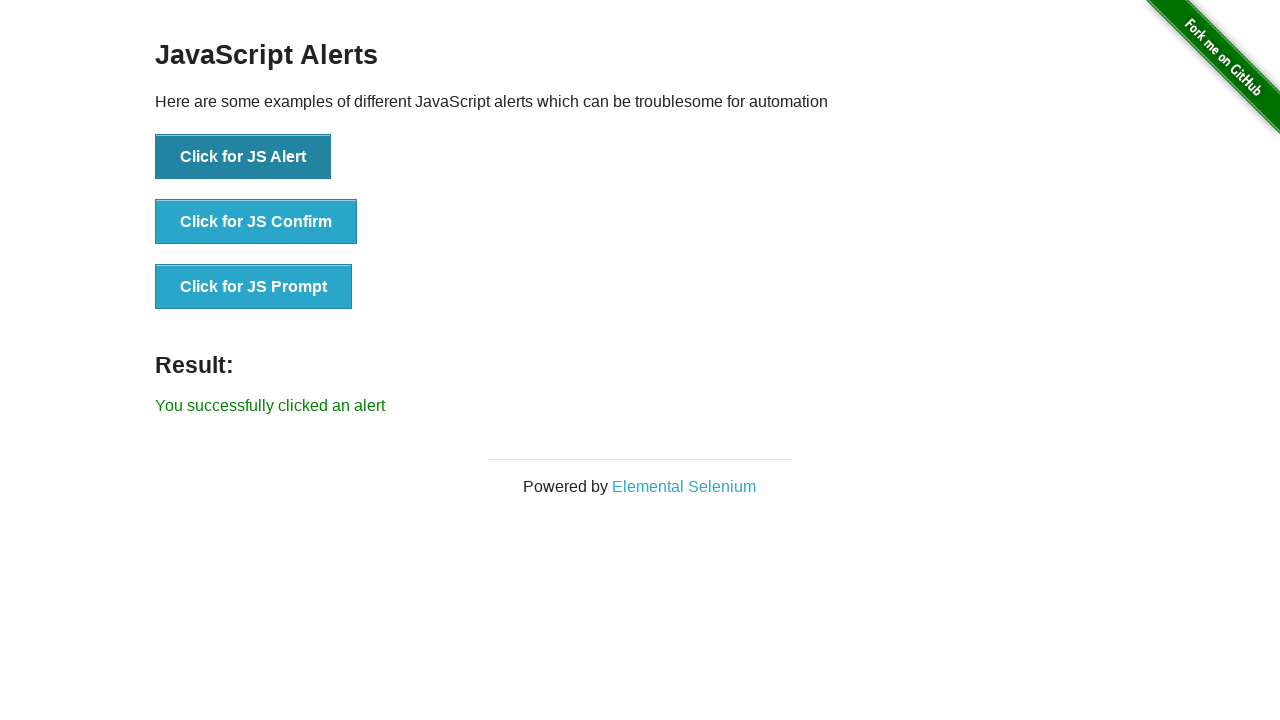

Set up custom dialog handler to accept and log alert message
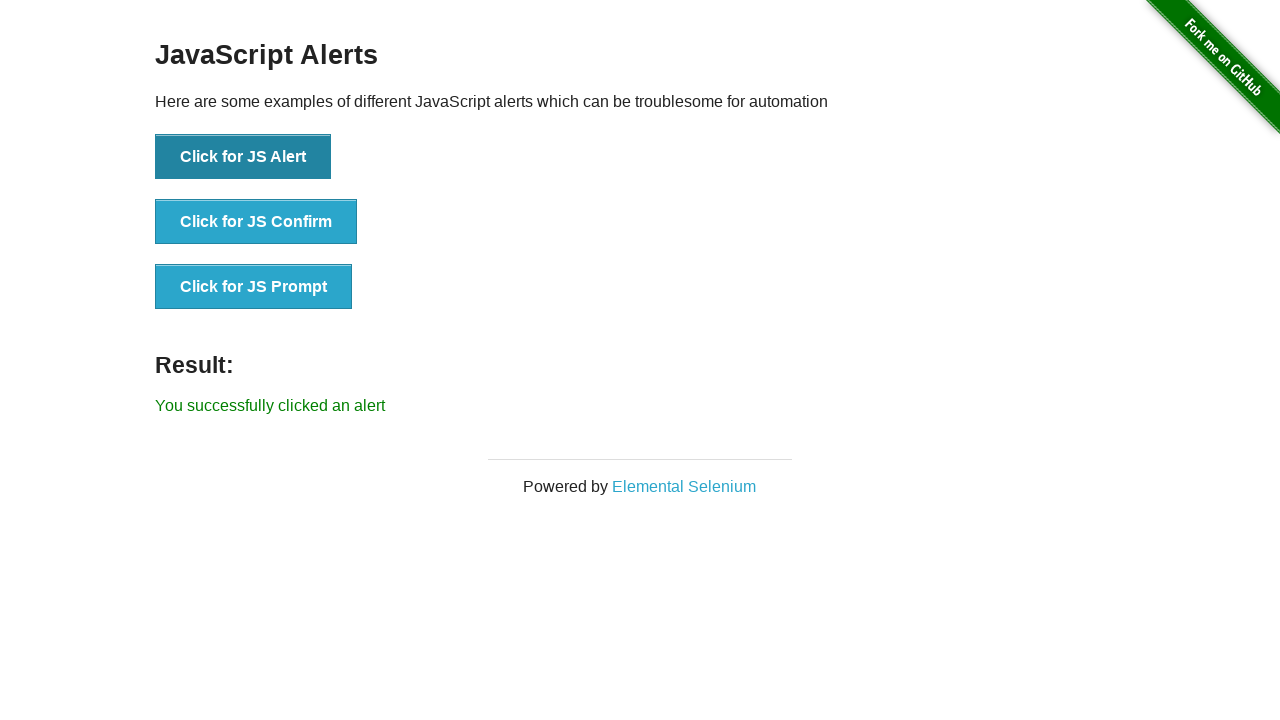

Clicked button to trigger JavaScript alert at (243, 157) on button:has-text('Click for JS Alert')
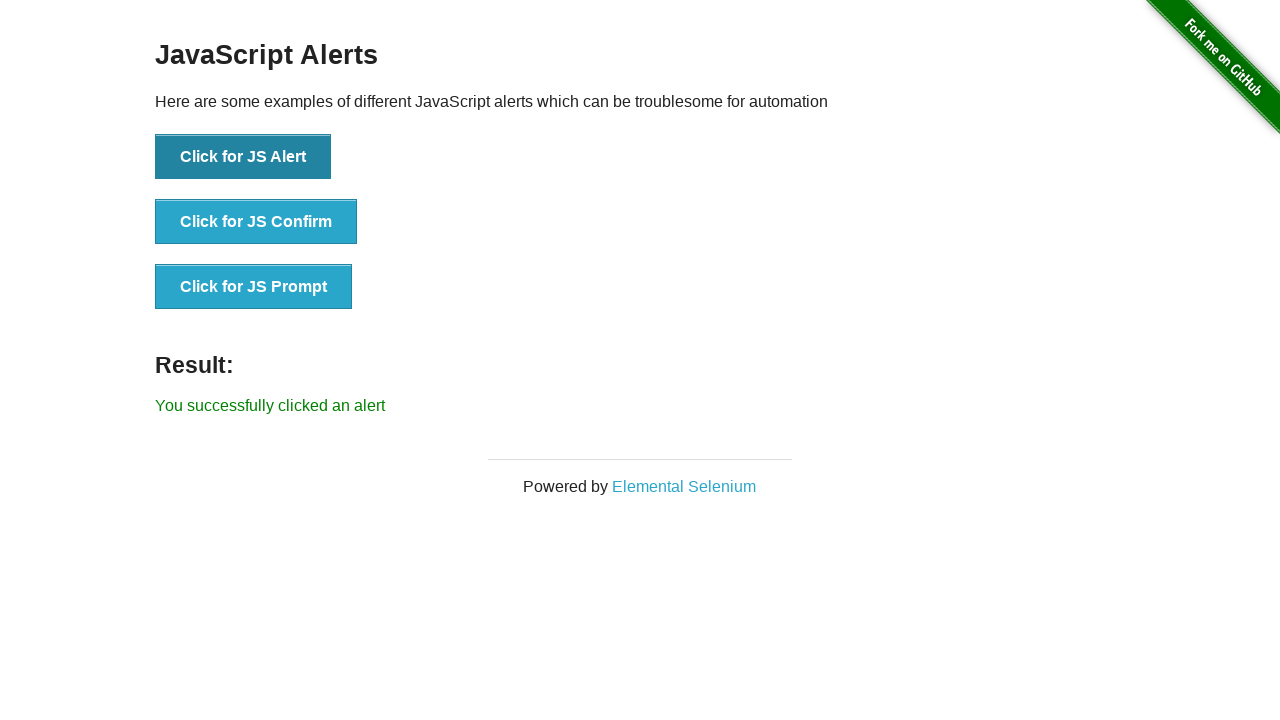

Result element appeared, confirming alert was accepted
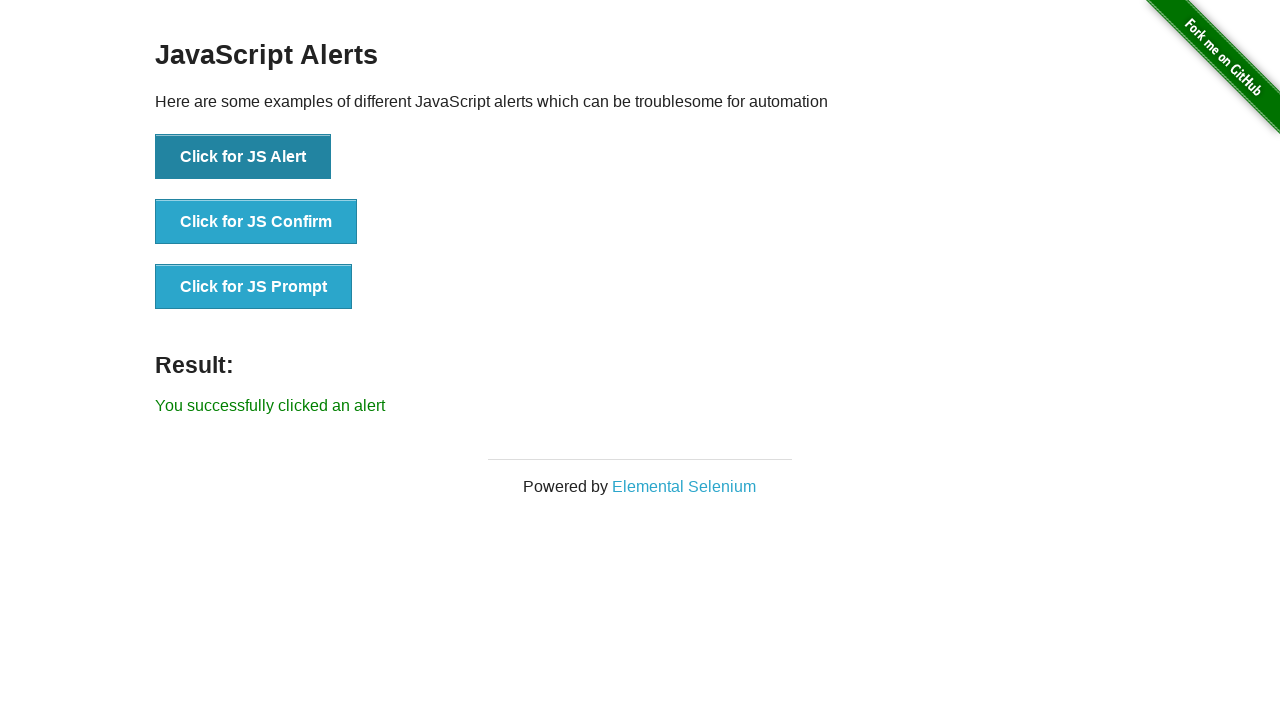

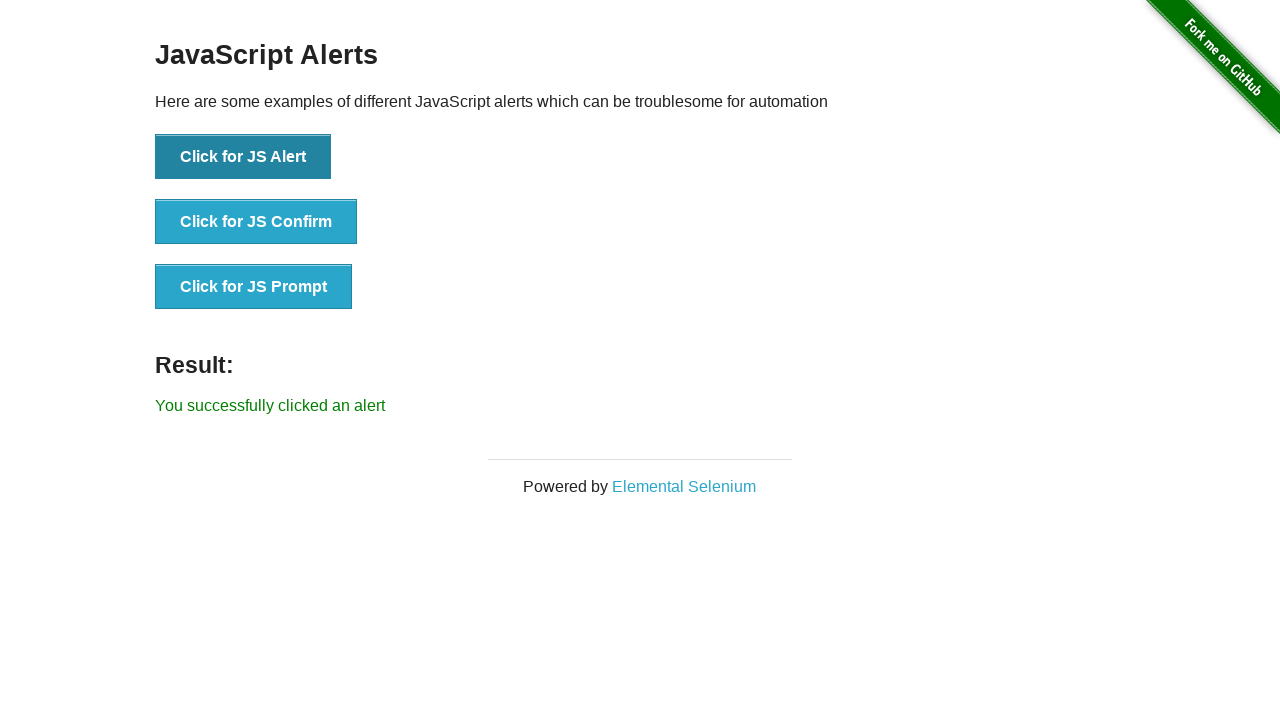